Tests the sorting functionality of a vegetable/fruit table by clicking the column header and verifying that items are displayed in alphabetical order

Starting URL: https://rahulshettyacademy.com/seleniumPractise/#/offers

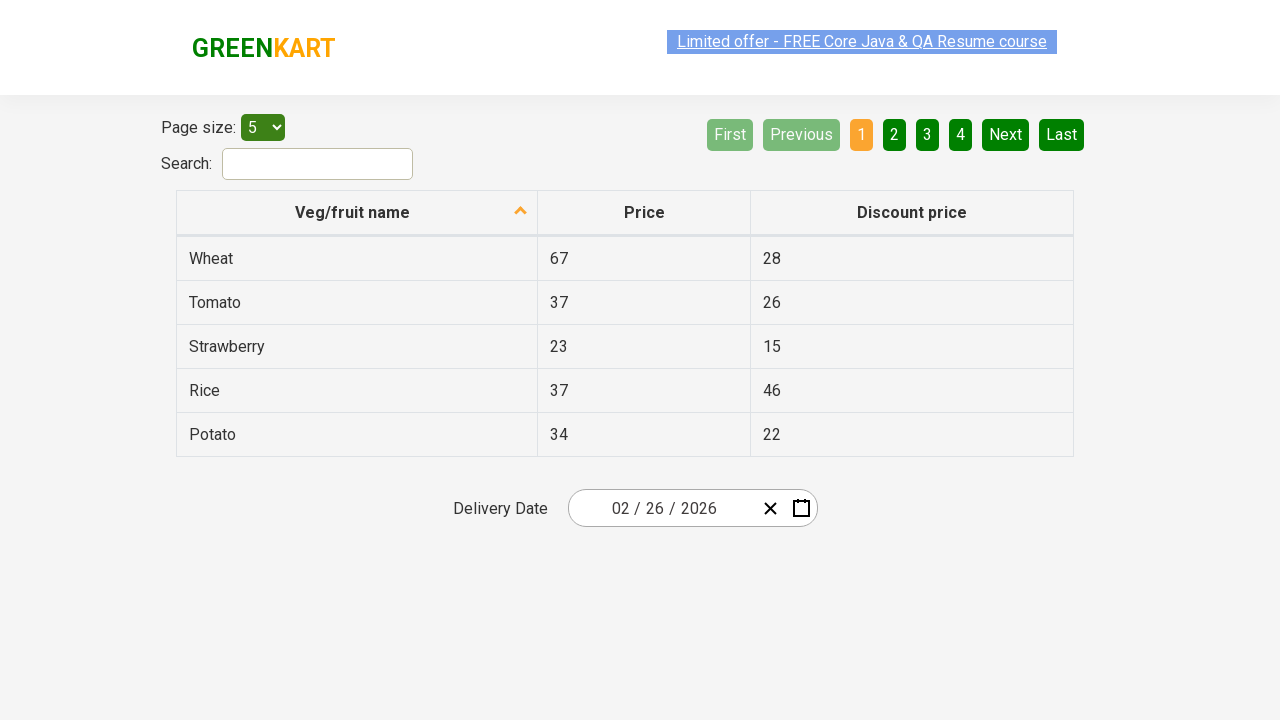

Clicked on 'Veg/fruit name' column header to sort at (353, 212) on xpath=//span[text()='Veg/fruit name']
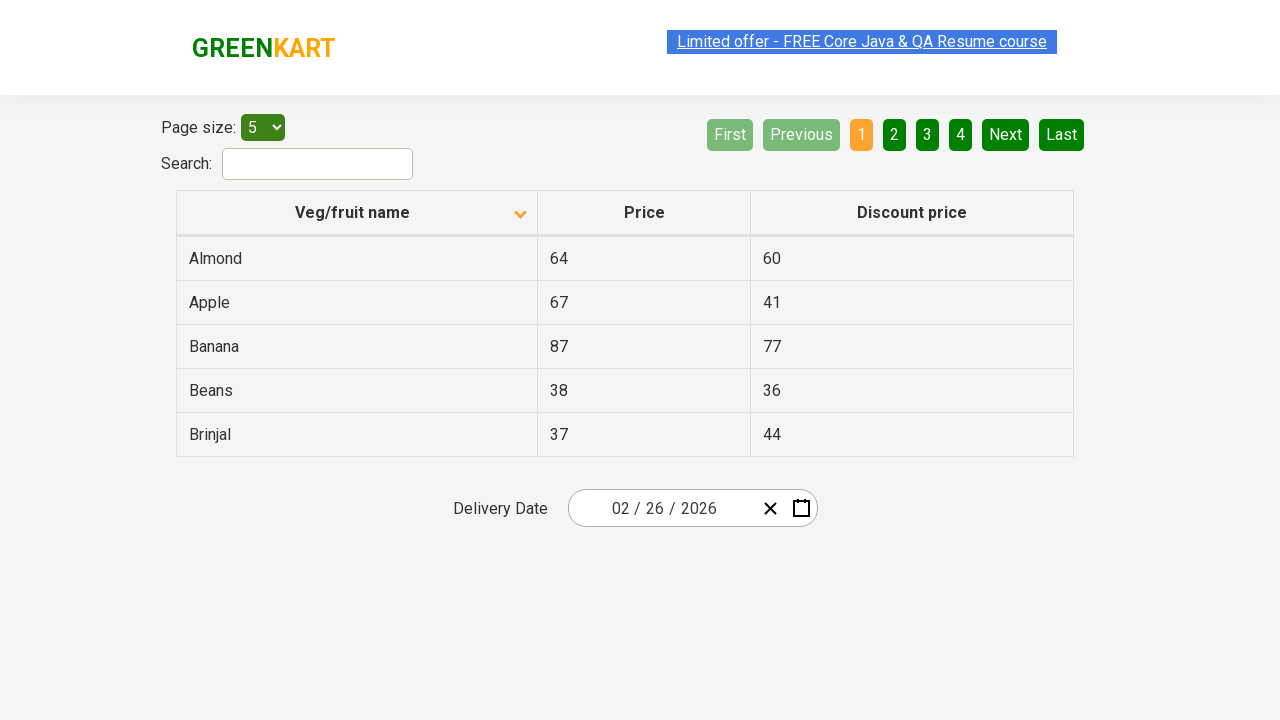

Waited for table to complete sorting
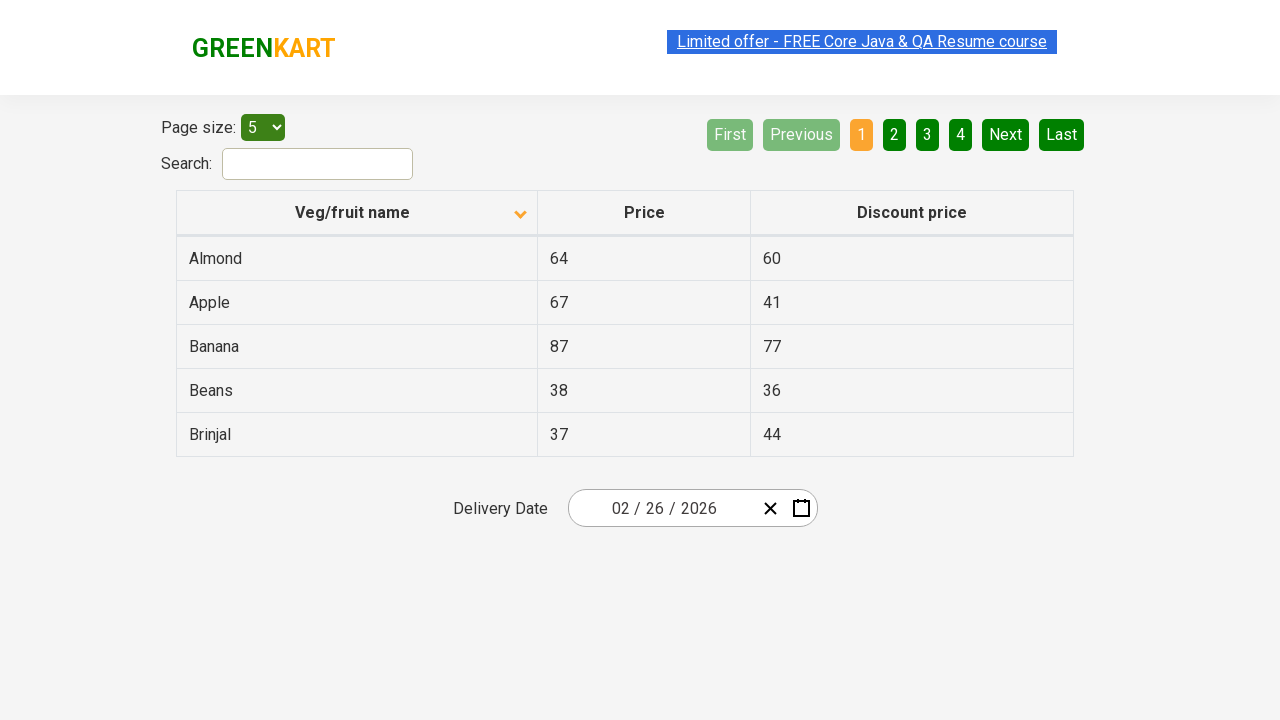

Retrieved all vegetable/fruit names from first column
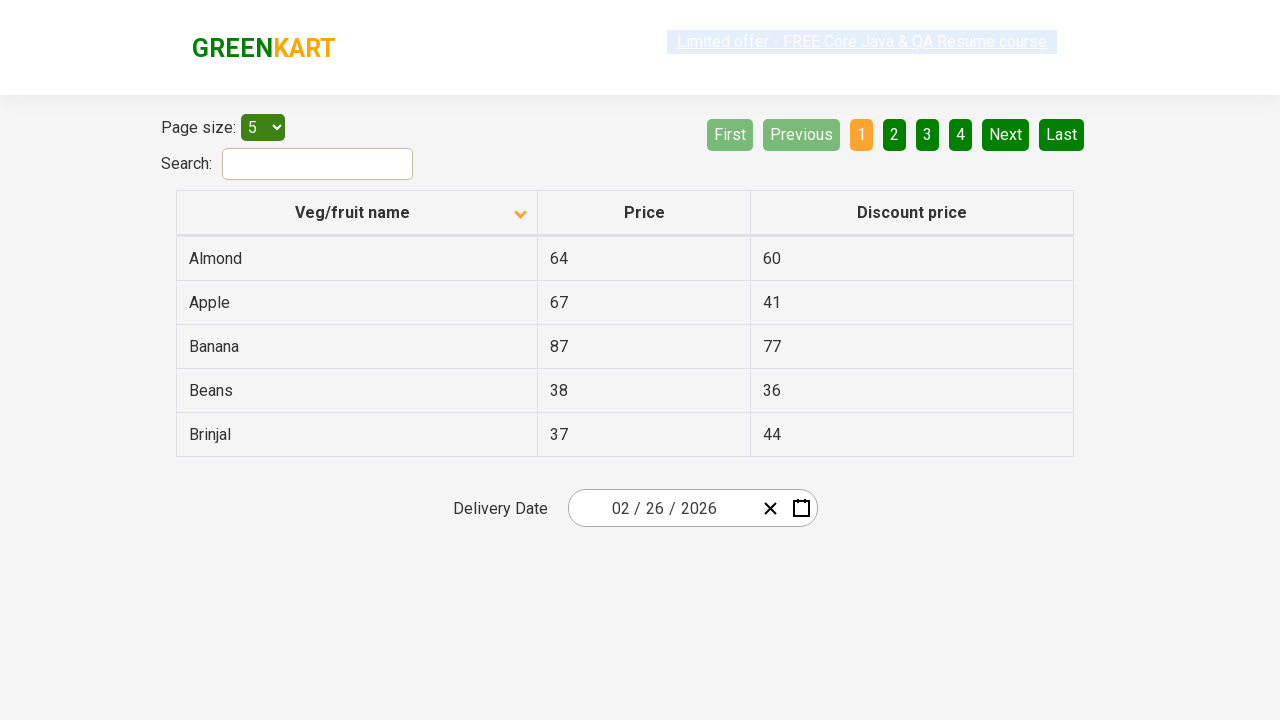

Extracted 5 items from table: ['Almond', 'Apple', 'Banana', 'Beans', 'Brinjal']
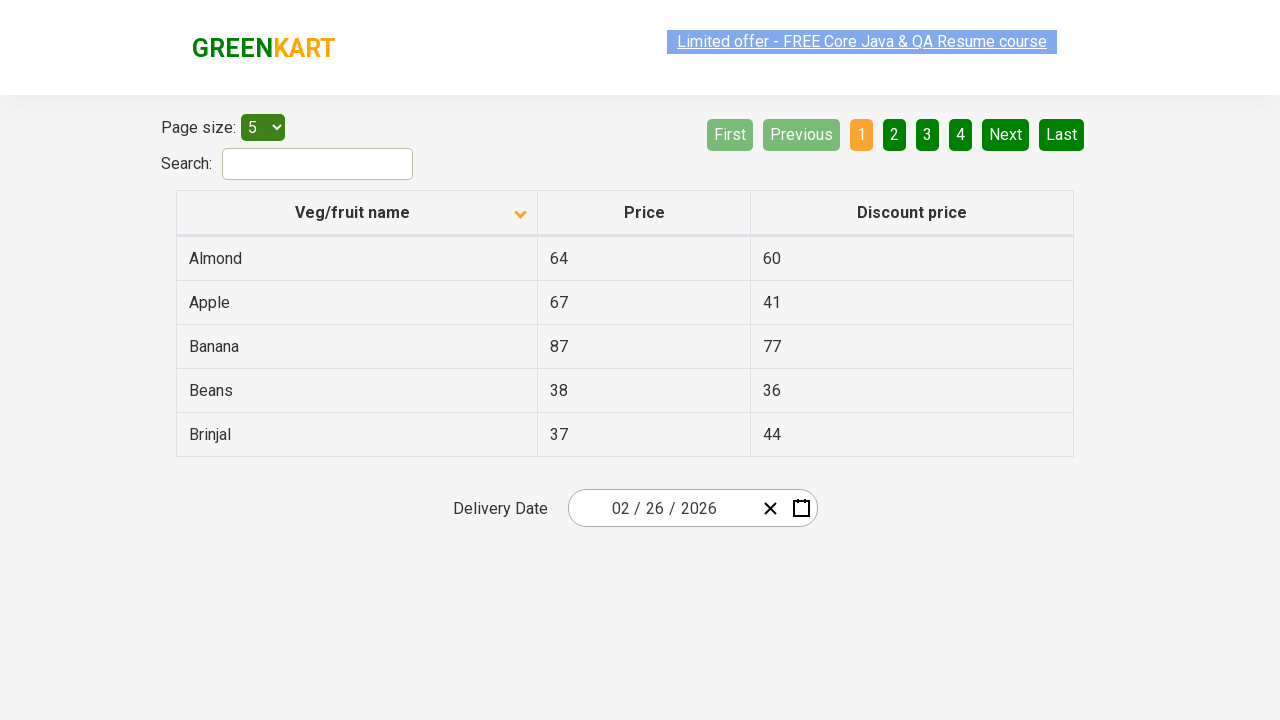

Generated sorted reference list for comparison
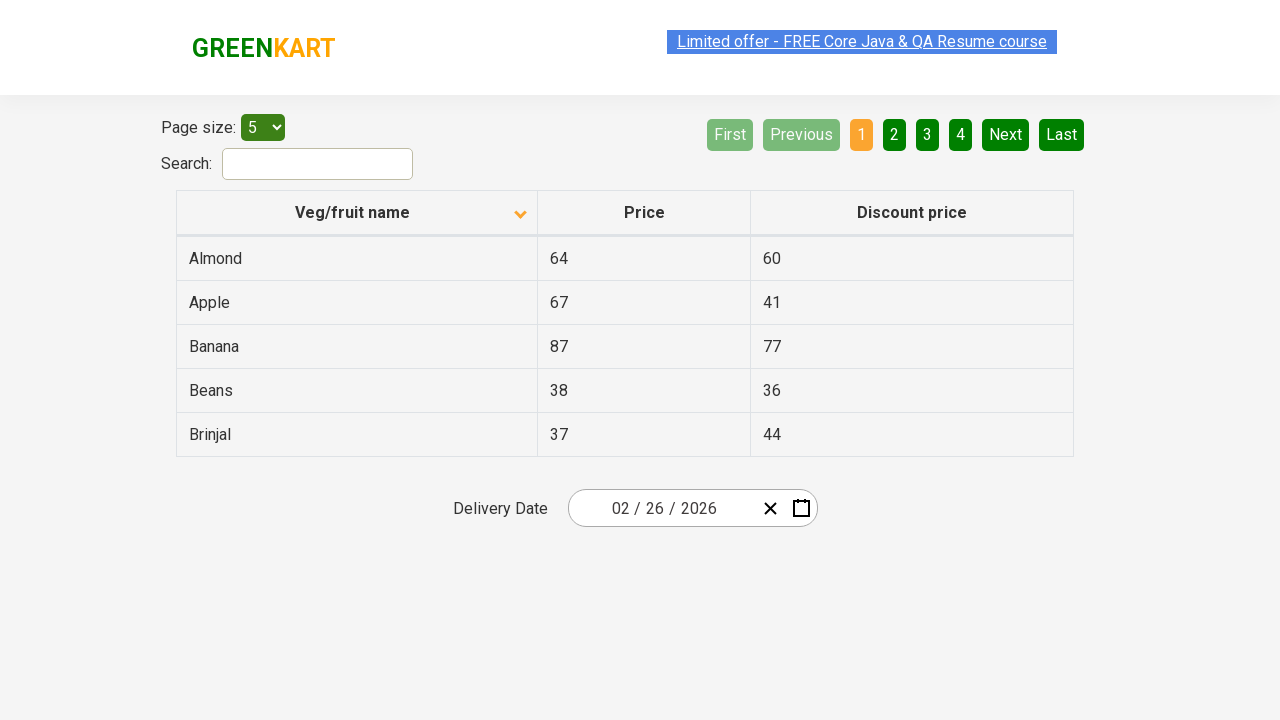

Verified that table items are sorted in alphabetical order
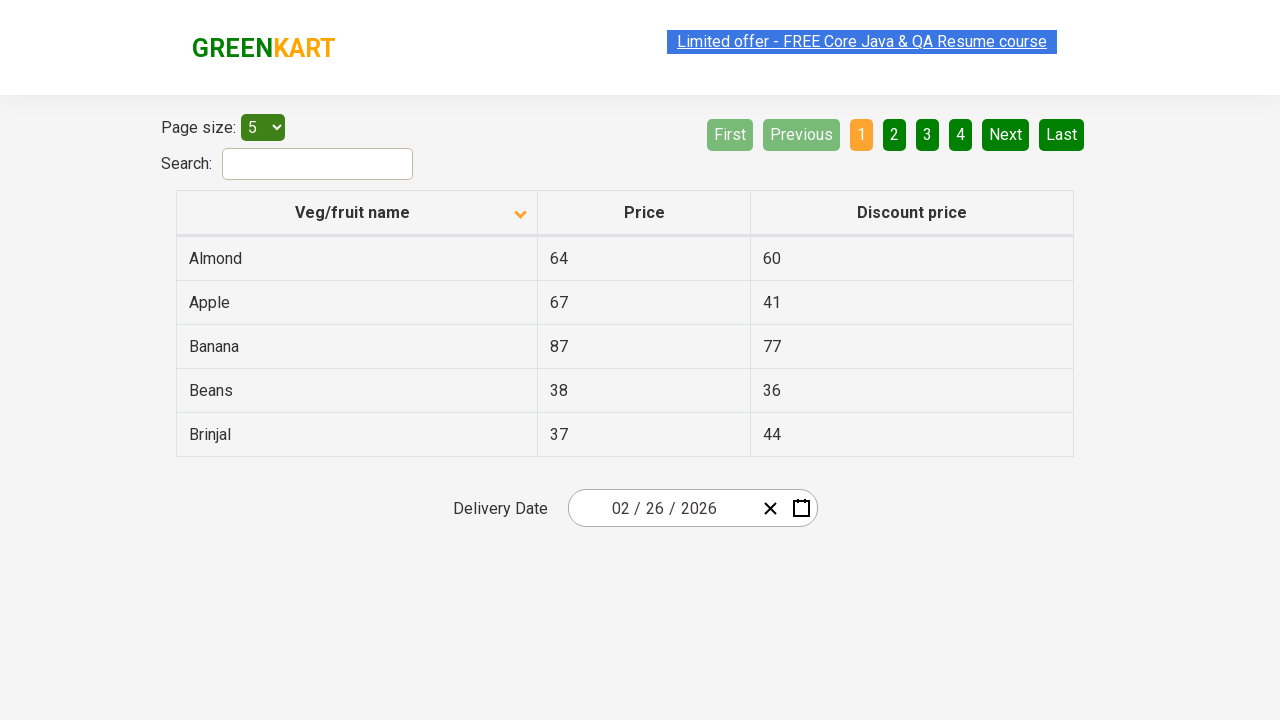

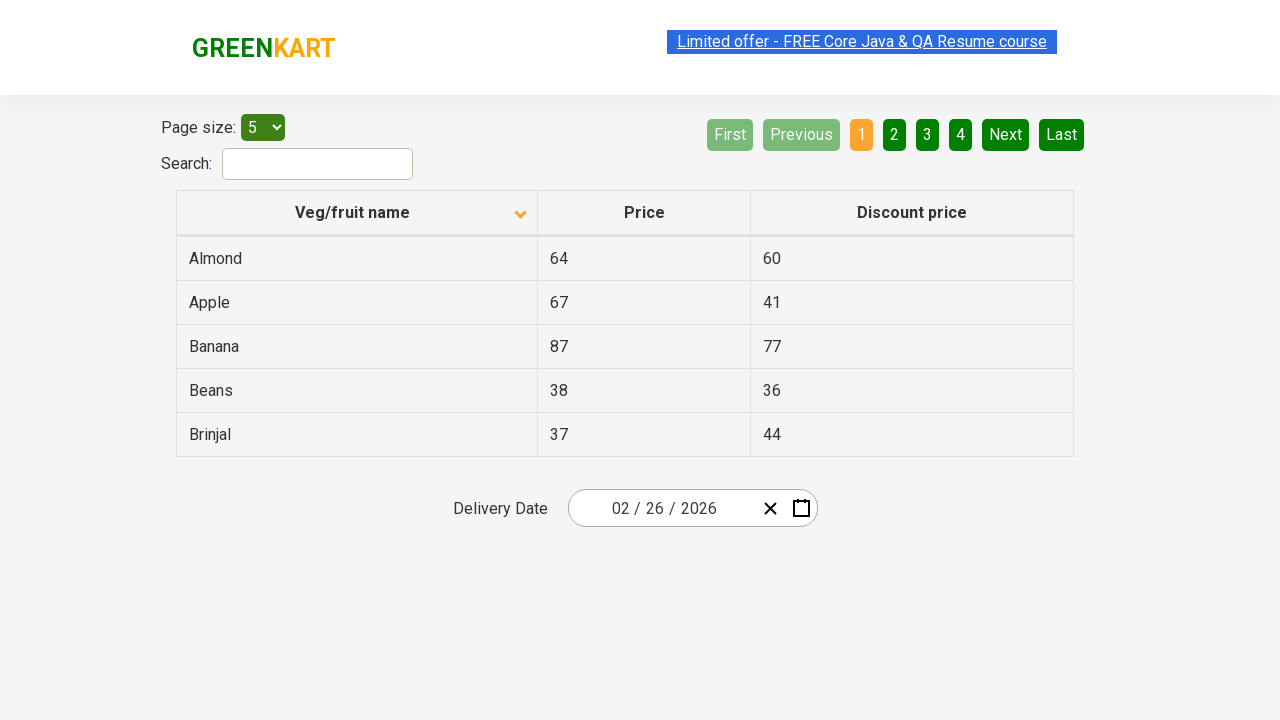